Attempts to click on a Features link (note: the original test uses an intentionally malformed selector for testing retry logic)

Starting URL: http://www.last.fm/ru/

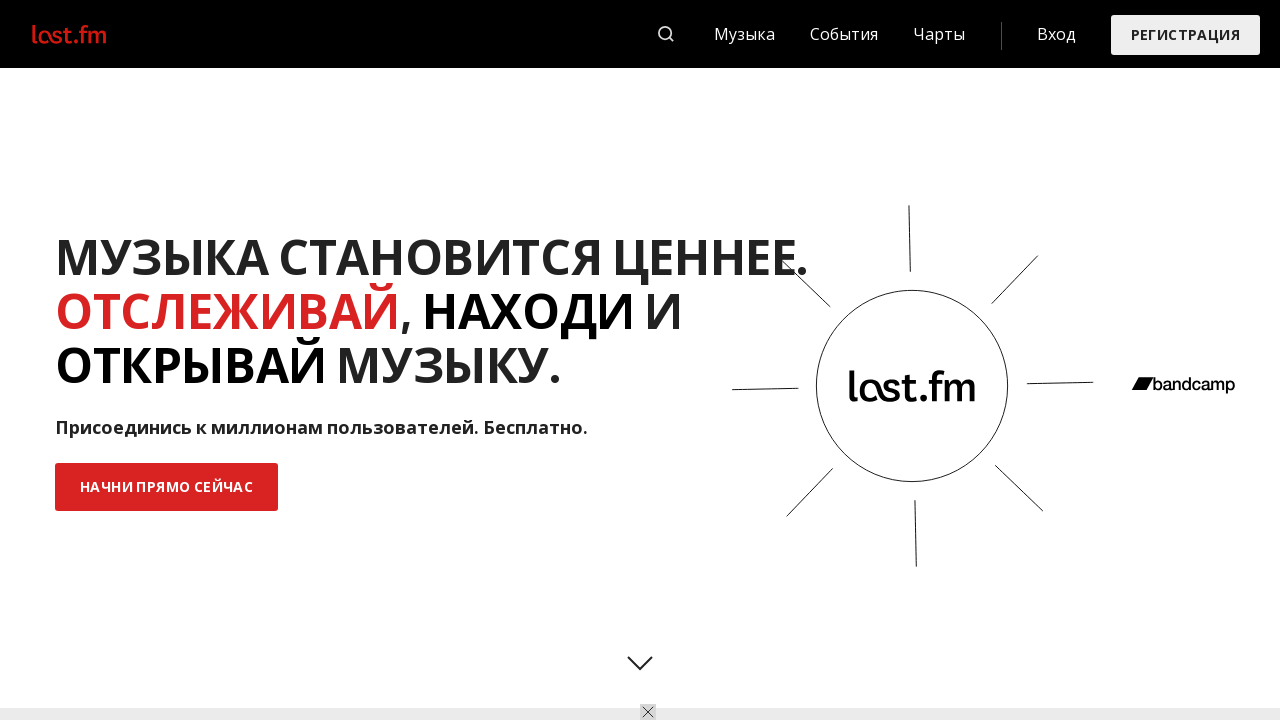

Navigated to http://www.last.fm/ru/
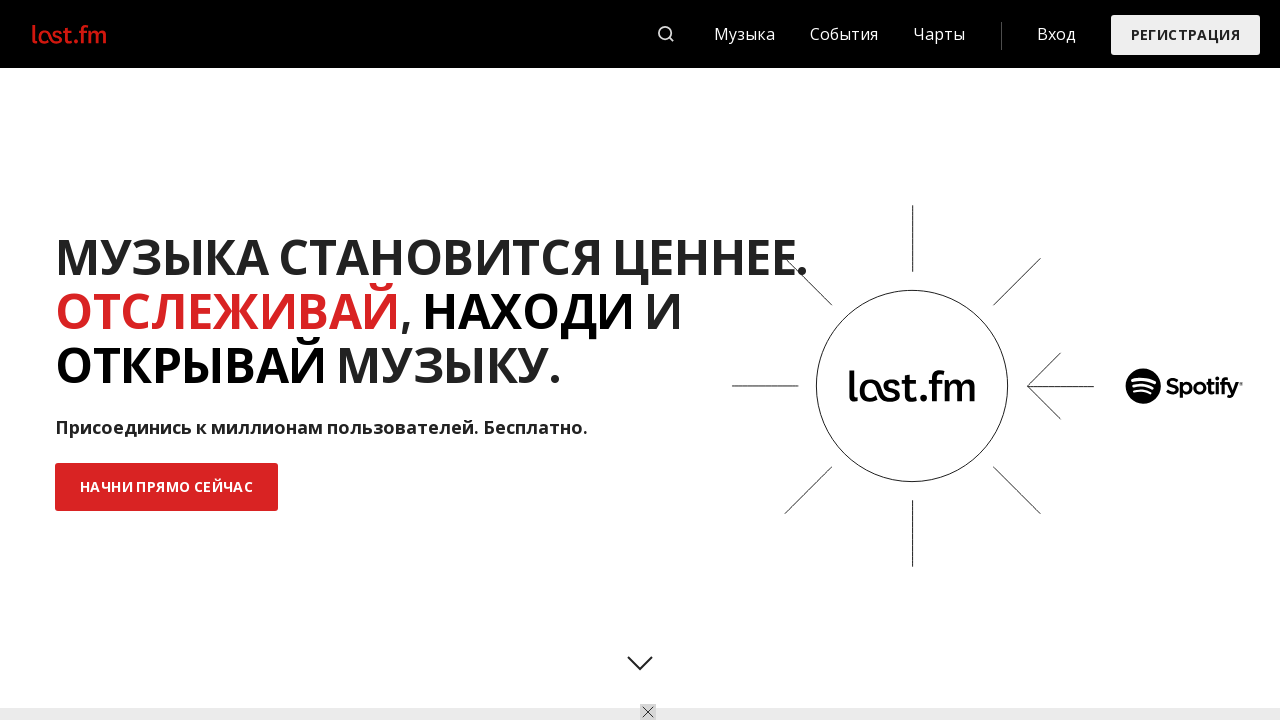

Clicked on the Features link at (93, 477) on [href='/ru/features']
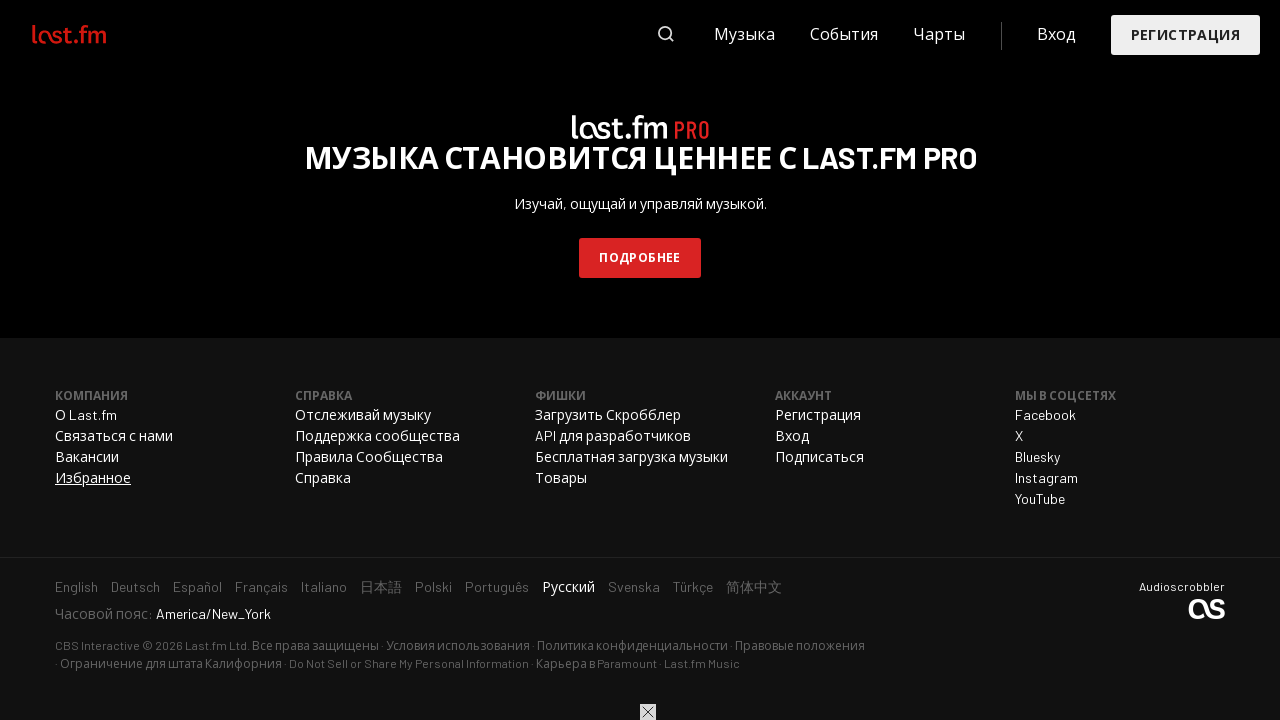

Waited for network to become idle after navigation
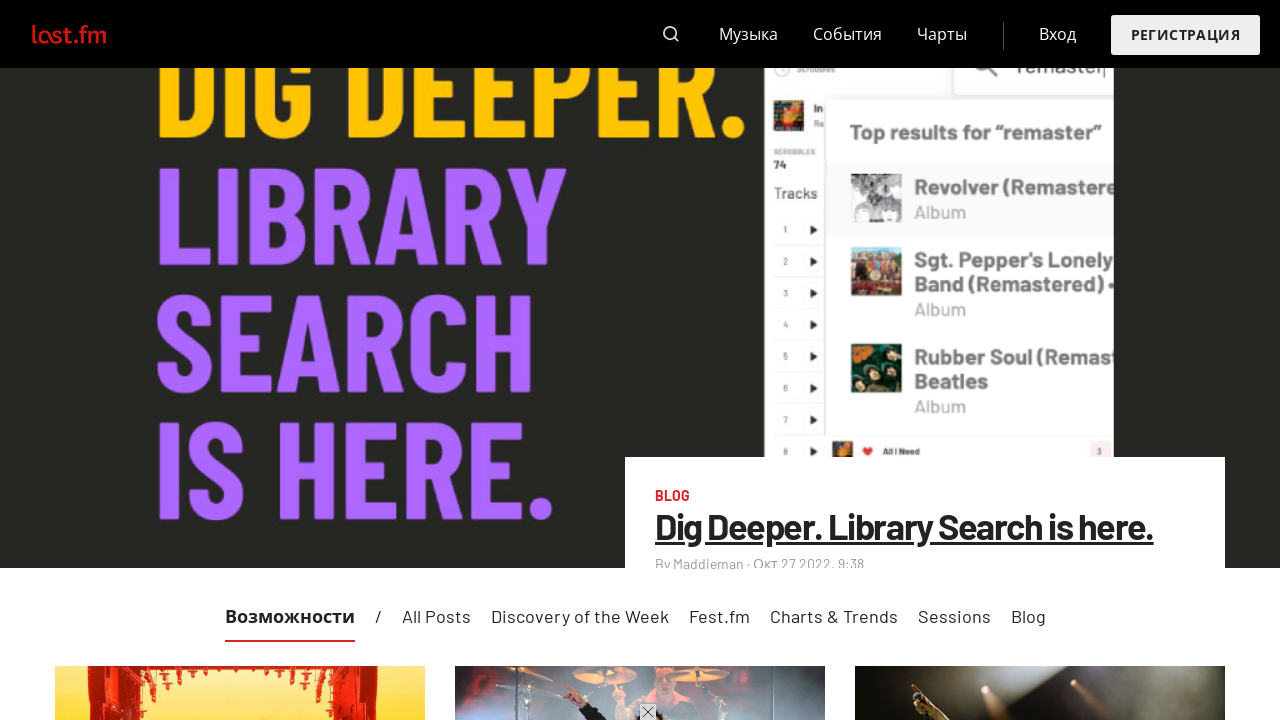

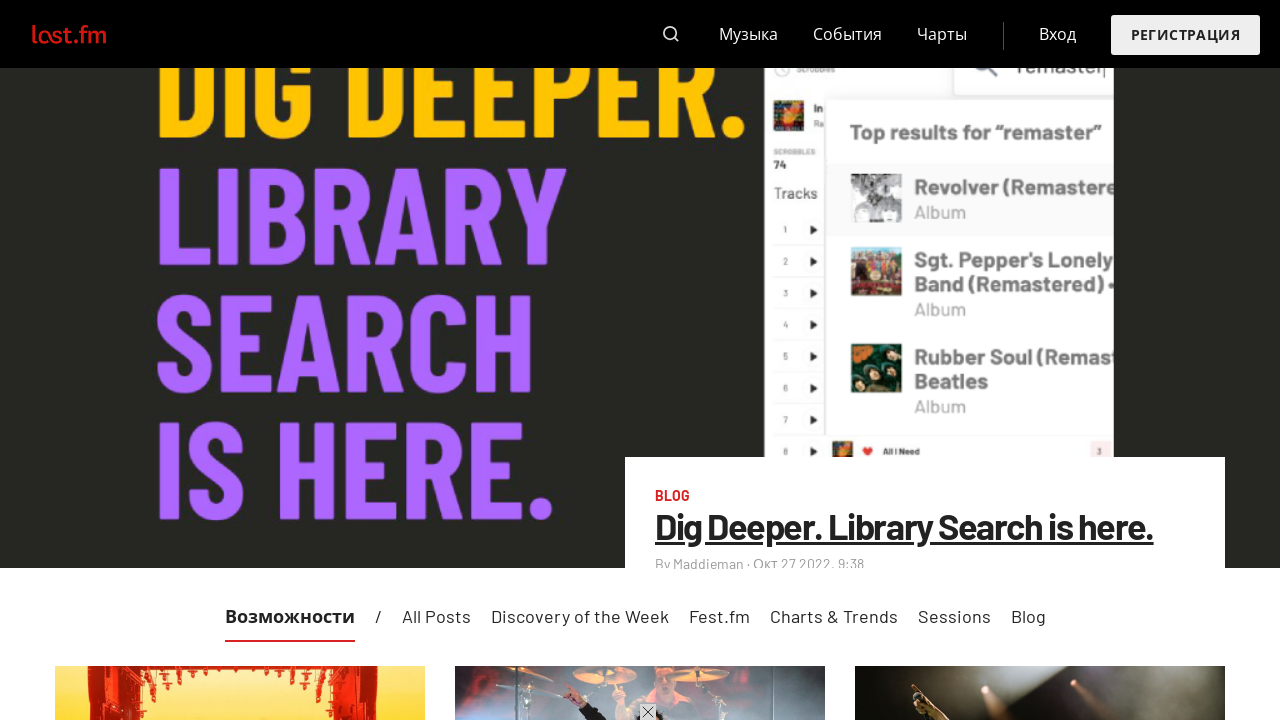